Tests the search functionality on the Thai TCAS course website by entering a search term for engineering programs and verifying that search results are displayed.

Starting URL: https://course.mytcas.com/

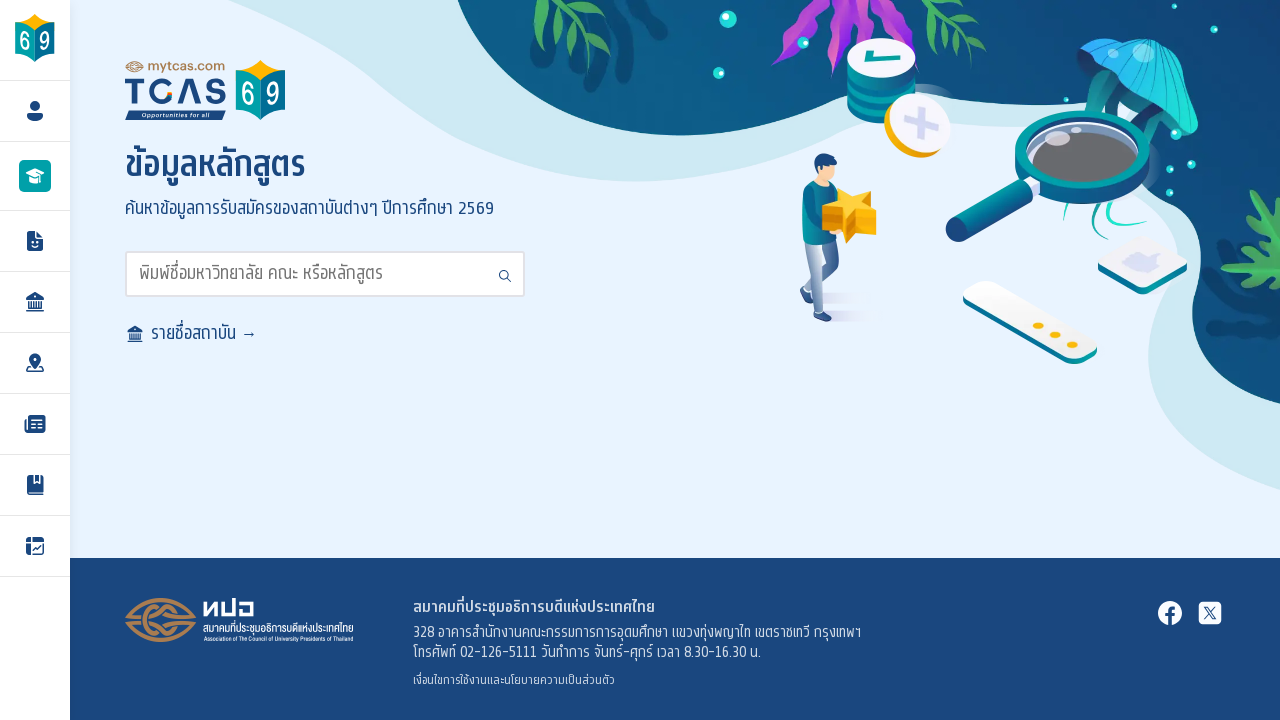

Waited for network idle state on TCAS course website
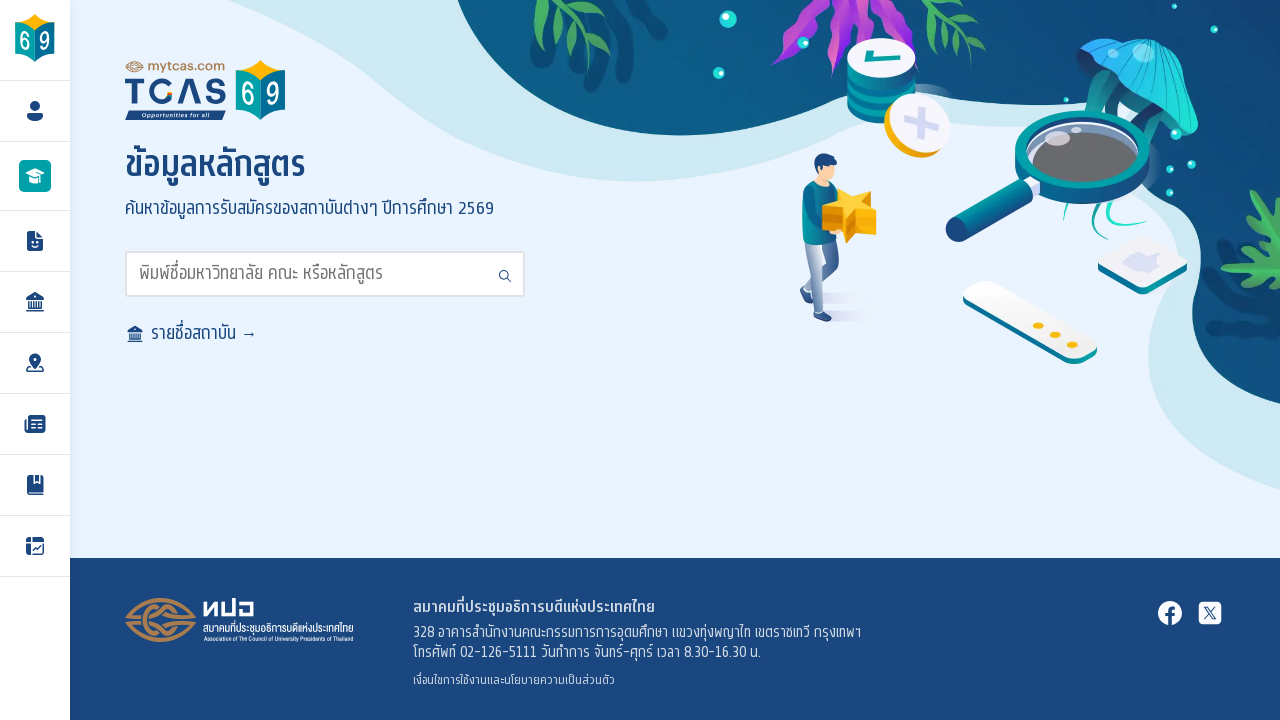

Waited 2 seconds for page to fully load
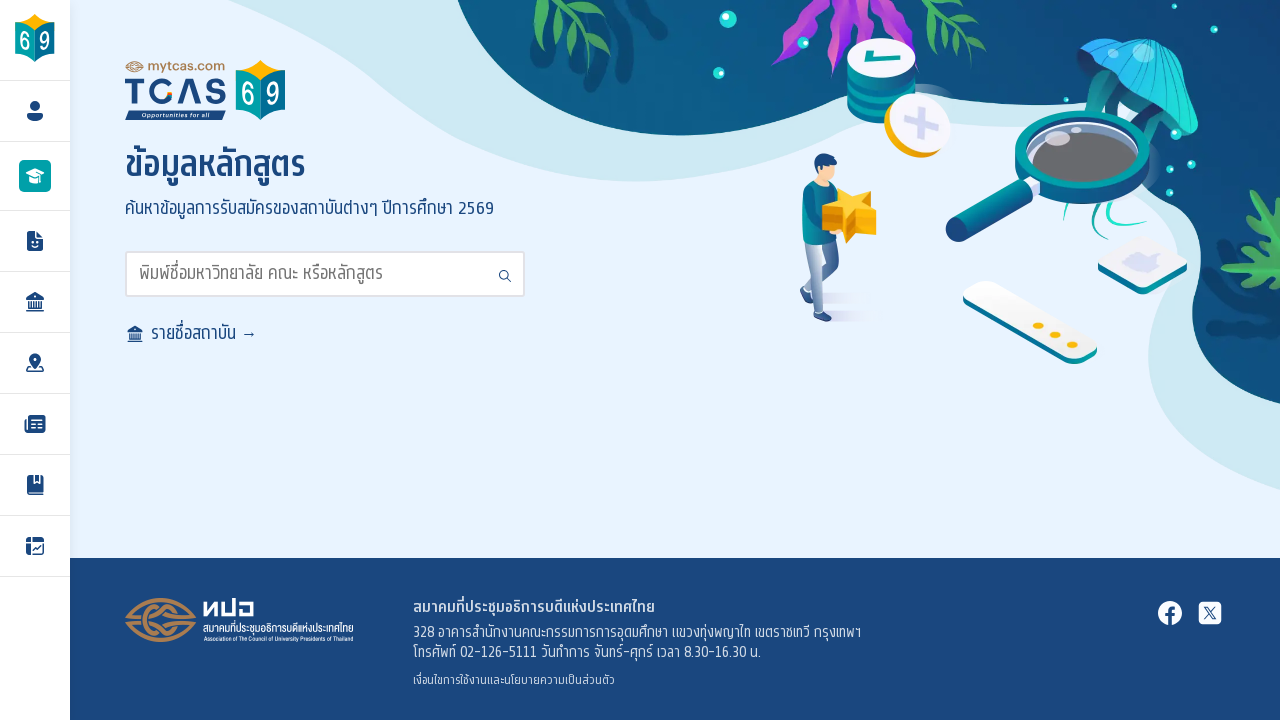

Filled search box with Thai engineering program search term: 'วิศวกรรม ปัญญาประดิษฐ์' on input[id="search"]
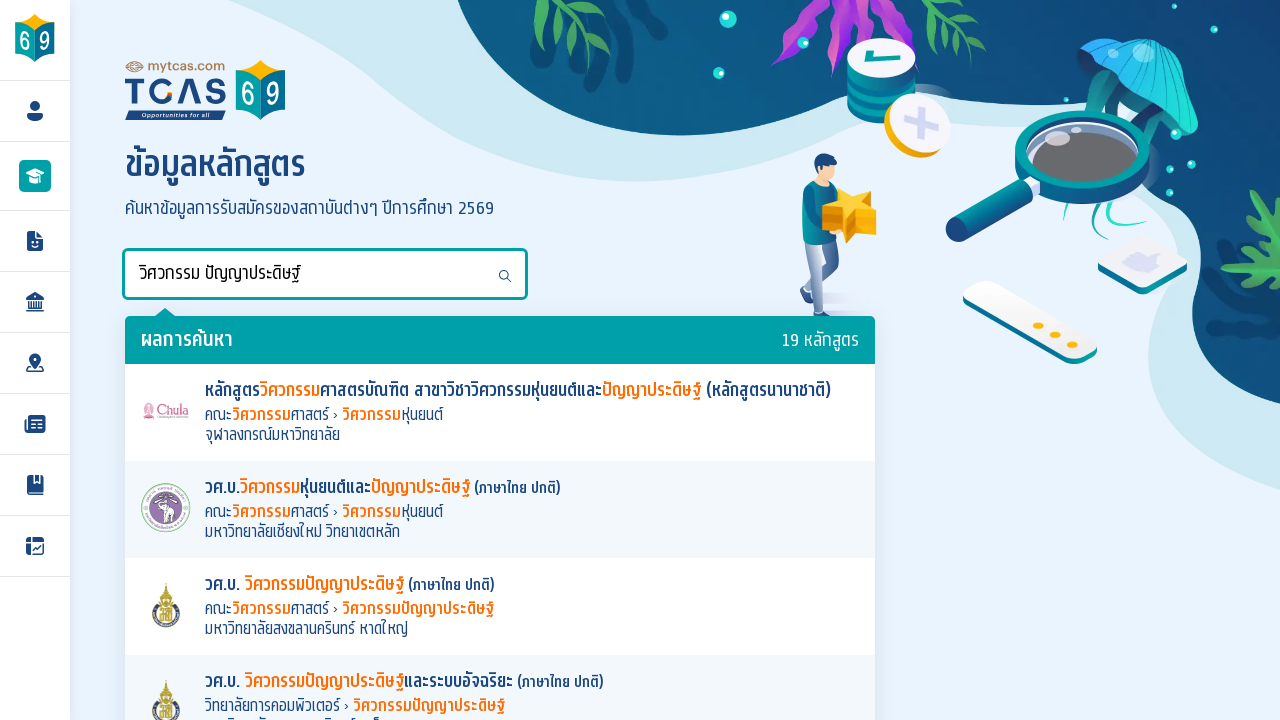

Clicked search button to initiate search at (505, 272) on i.i-search
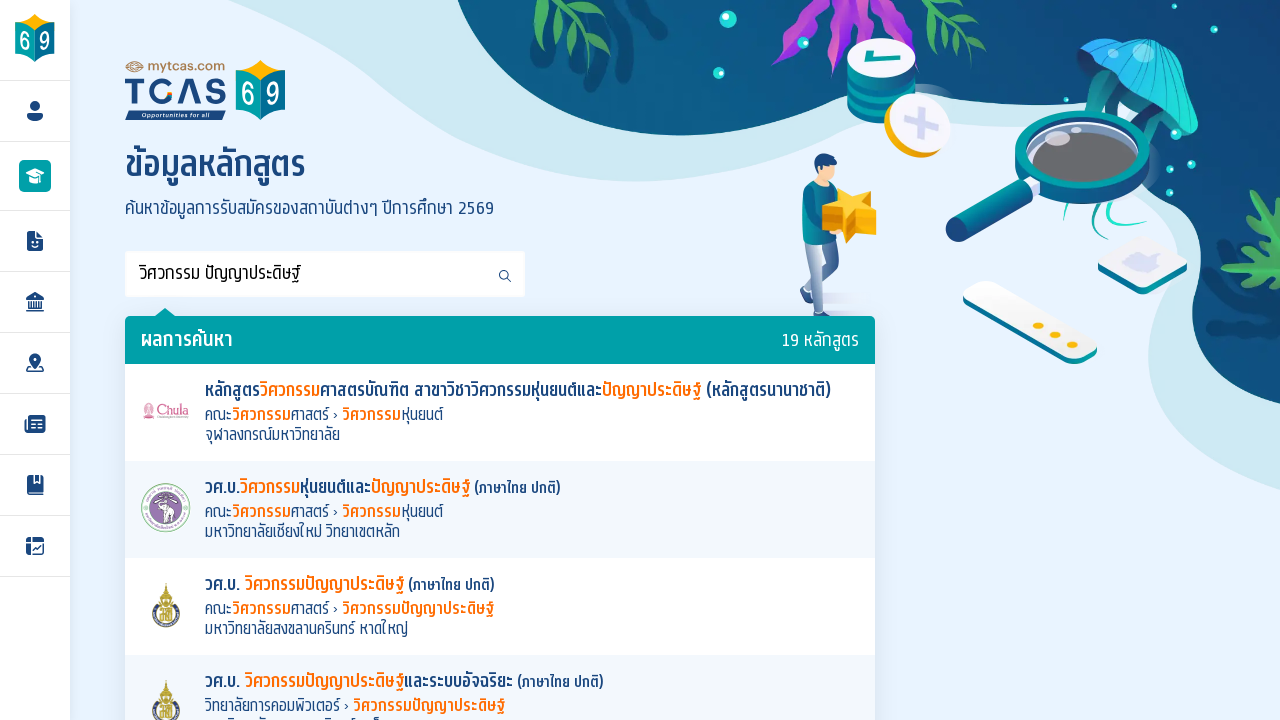

Waited 3 seconds for search results to load
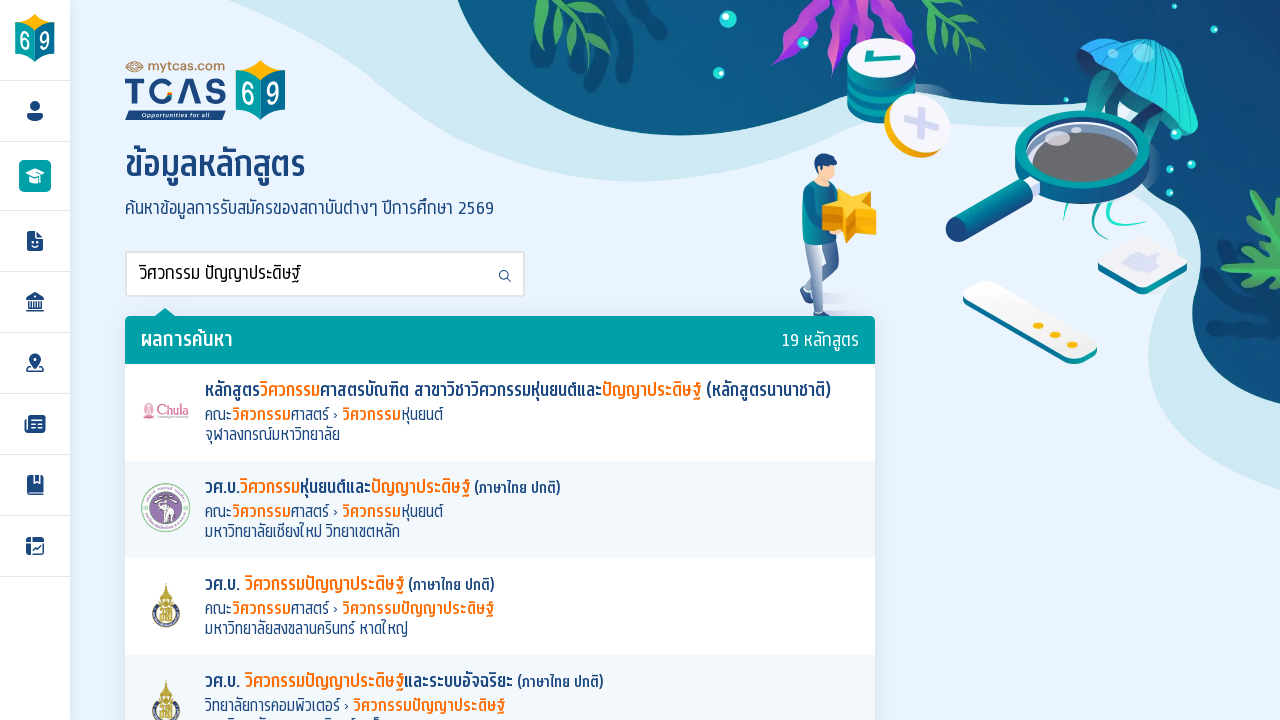

Verified that search results are displayed with course links visible
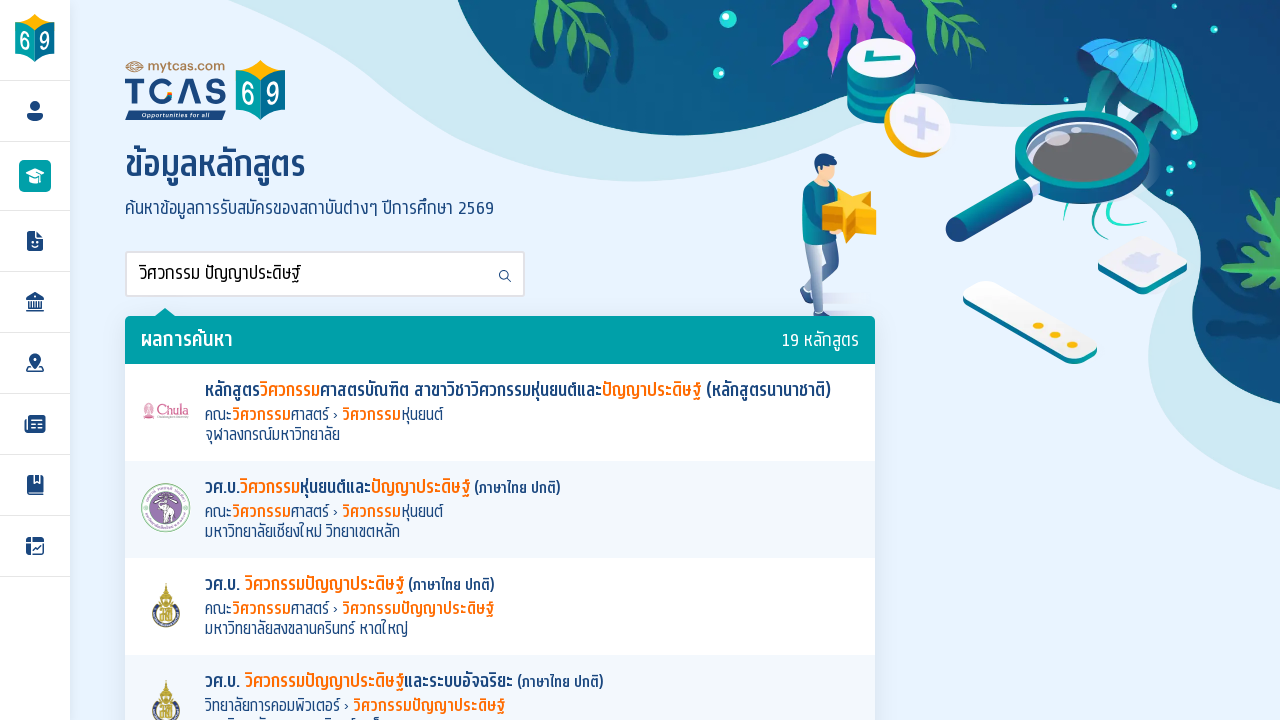

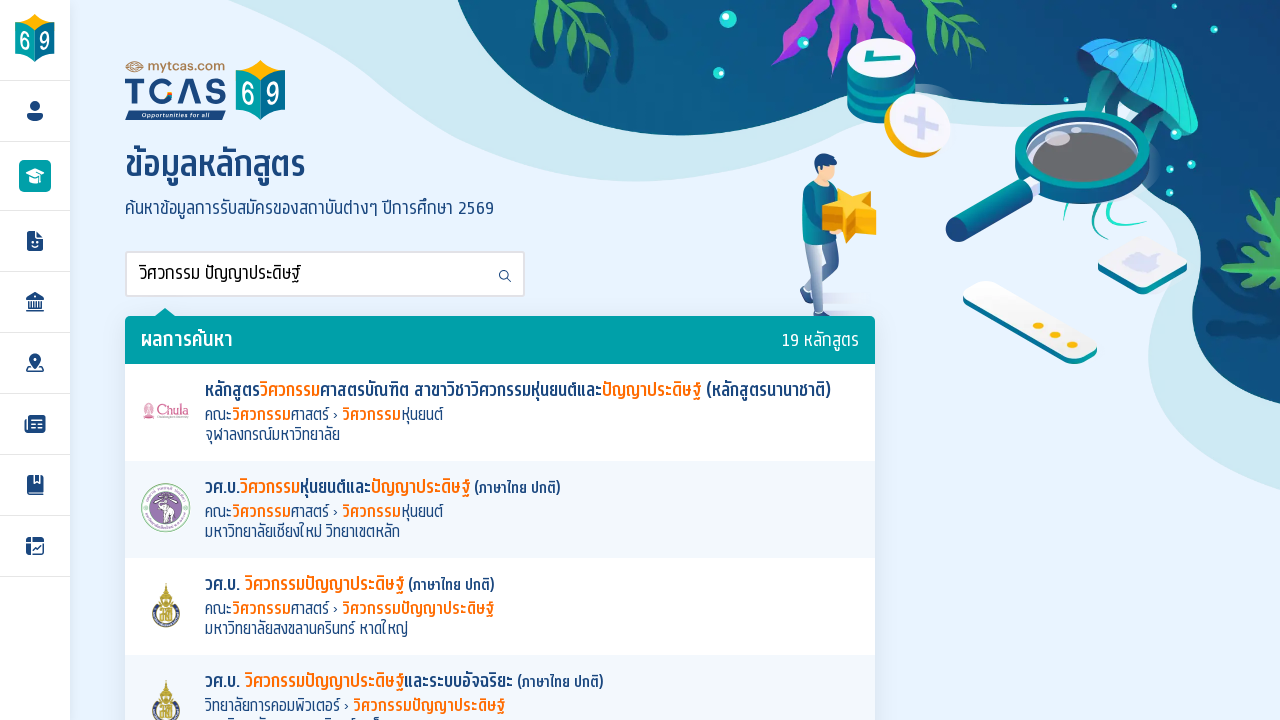